Checks that the page source contains "DuckDuckGo" text

Starting URL: https://duckduckgo.com/

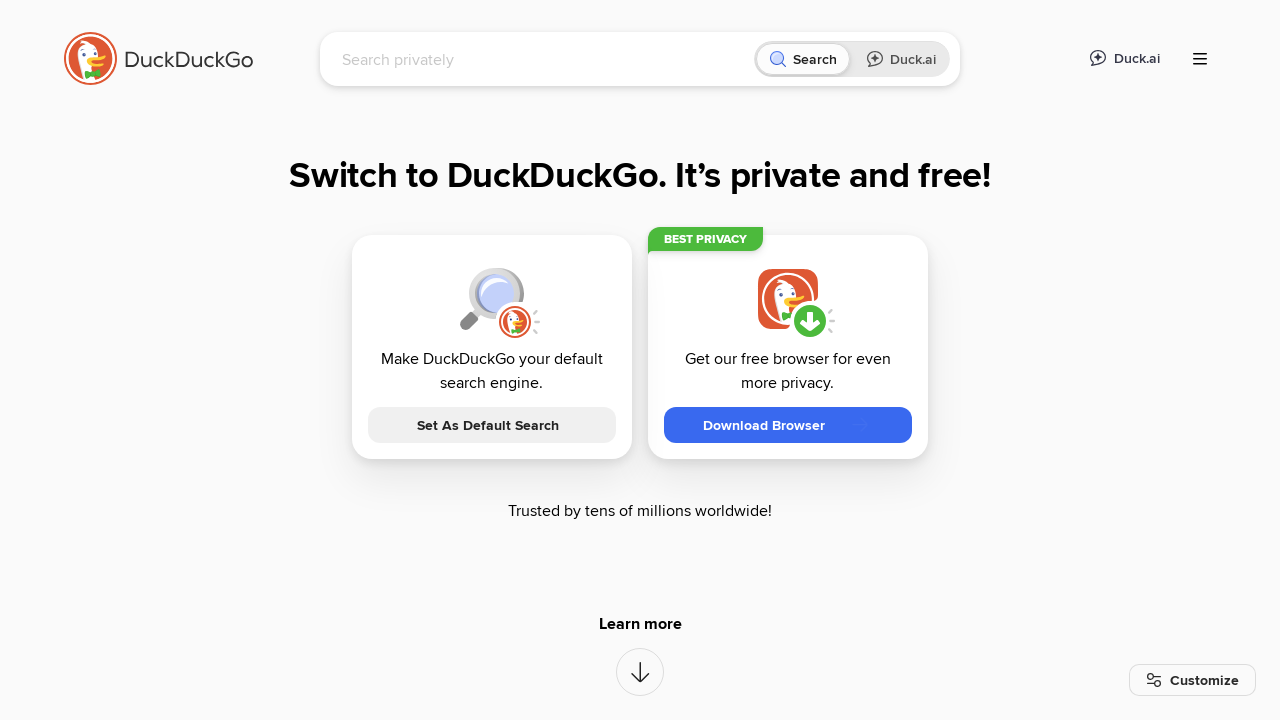

Retrieved page source content
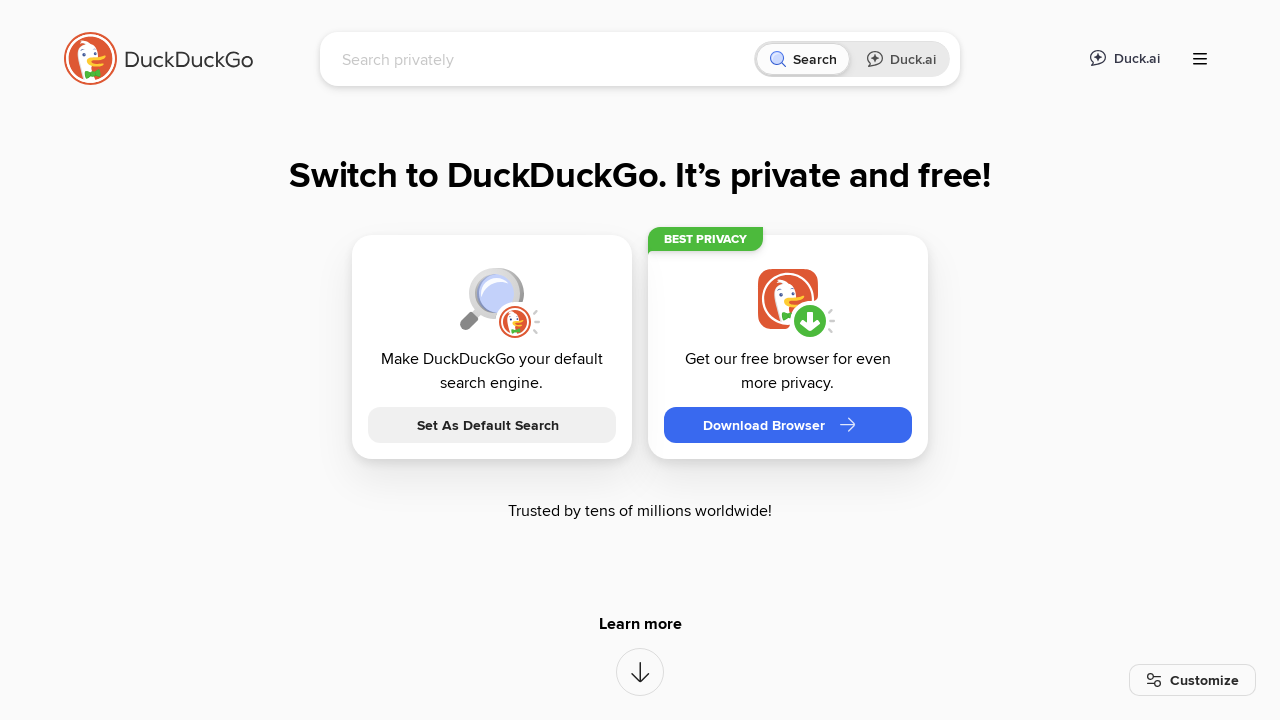

Verified that page source contains 'DuckDuckGo' text
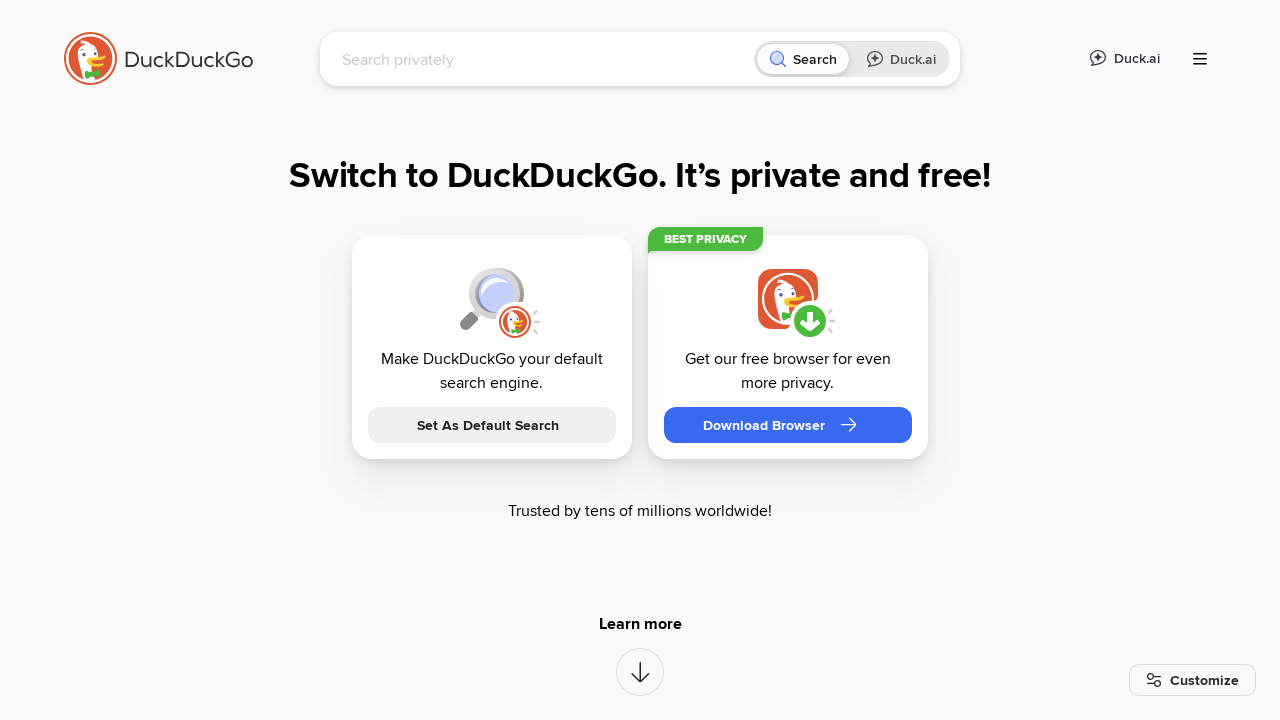

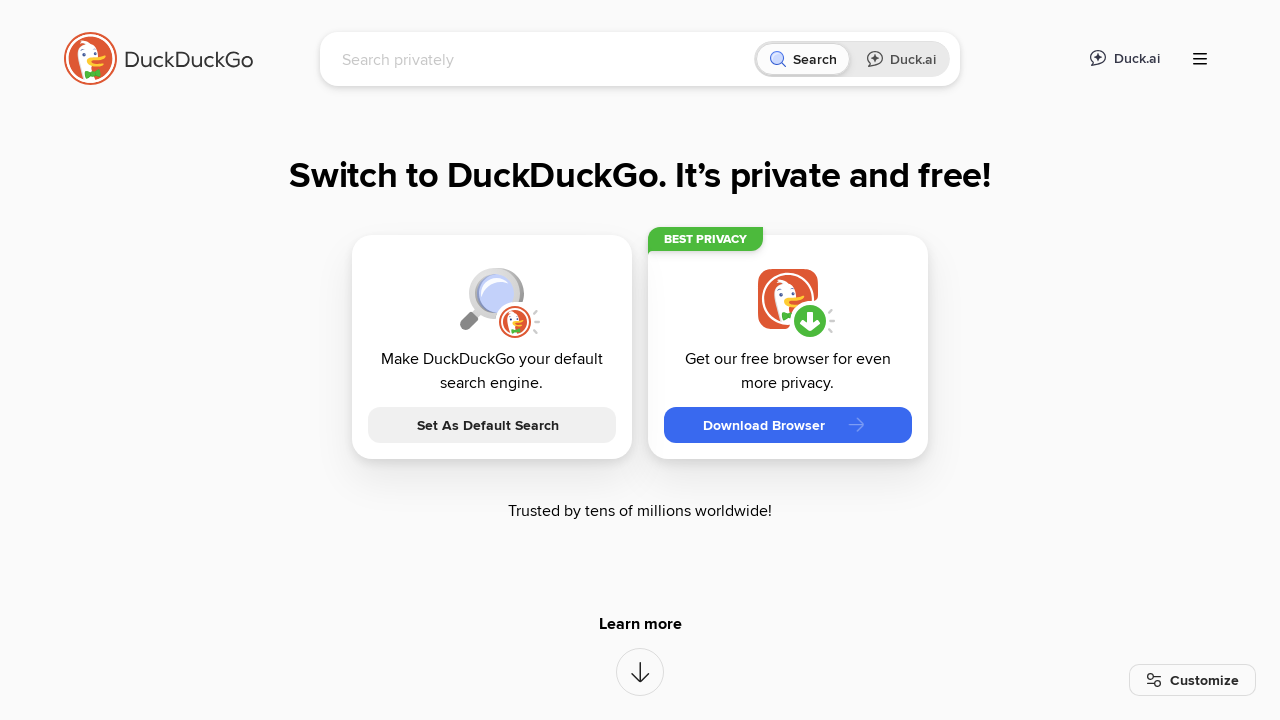